Demonstrates window size manipulation by navigating to a website and setting the browser window to a specific dimension (40x40 pixels).

Starting URL: http://whiteboxqa.com/

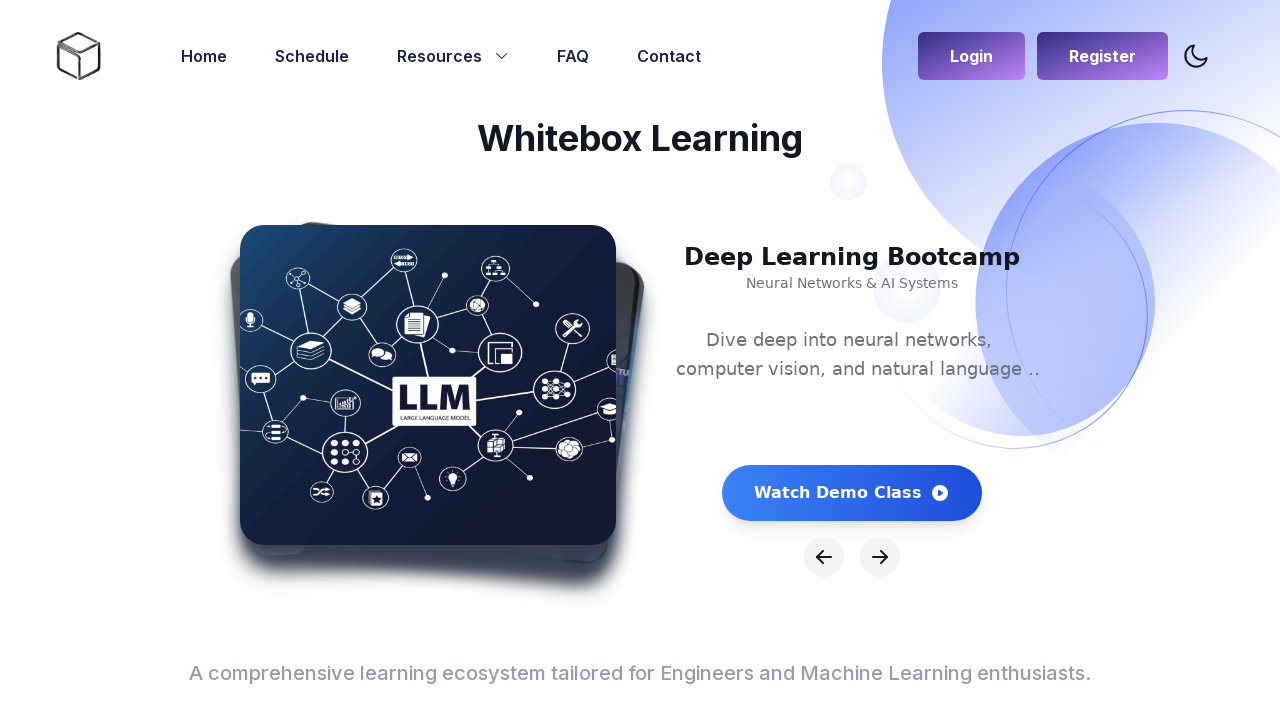

Set browser window to 40x40 pixels
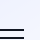

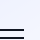